Navigates to the Wellcome research funding schemes page and verifies that the main content area loads successfully.

Starting URL: https://wellcome.org/research-funding/schemes

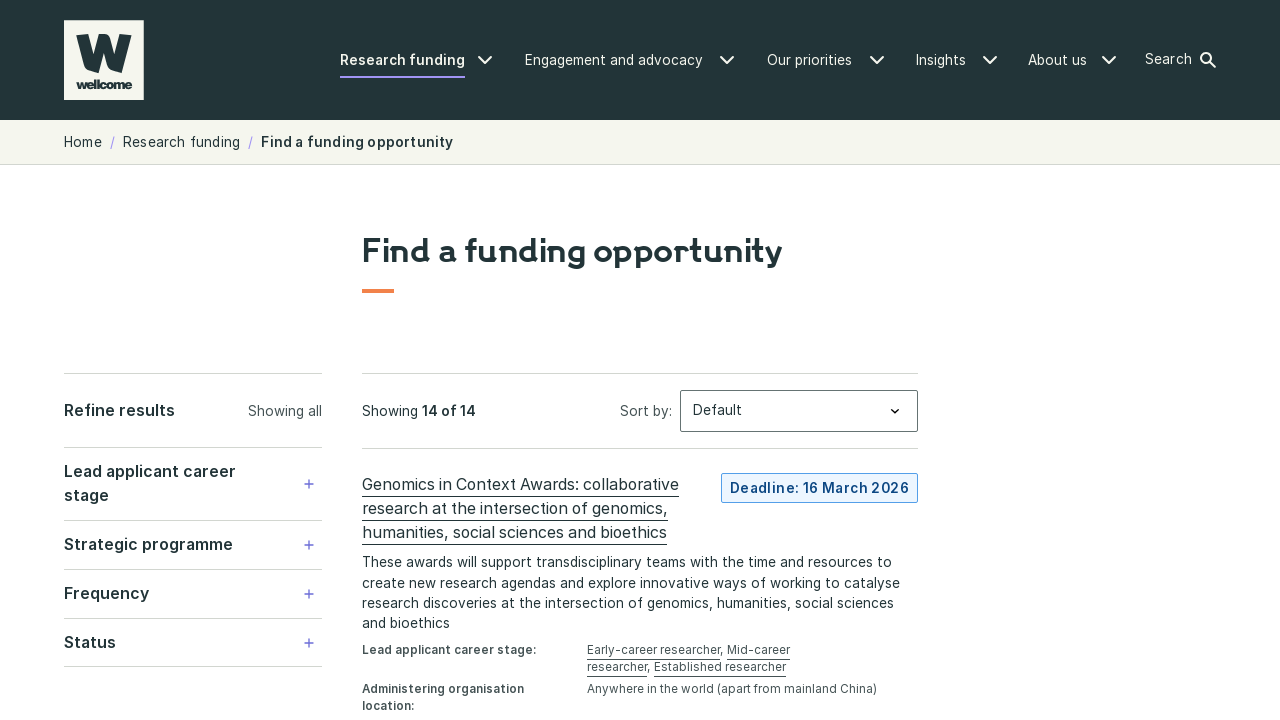

Navigated to Wellcome research funding schemes page
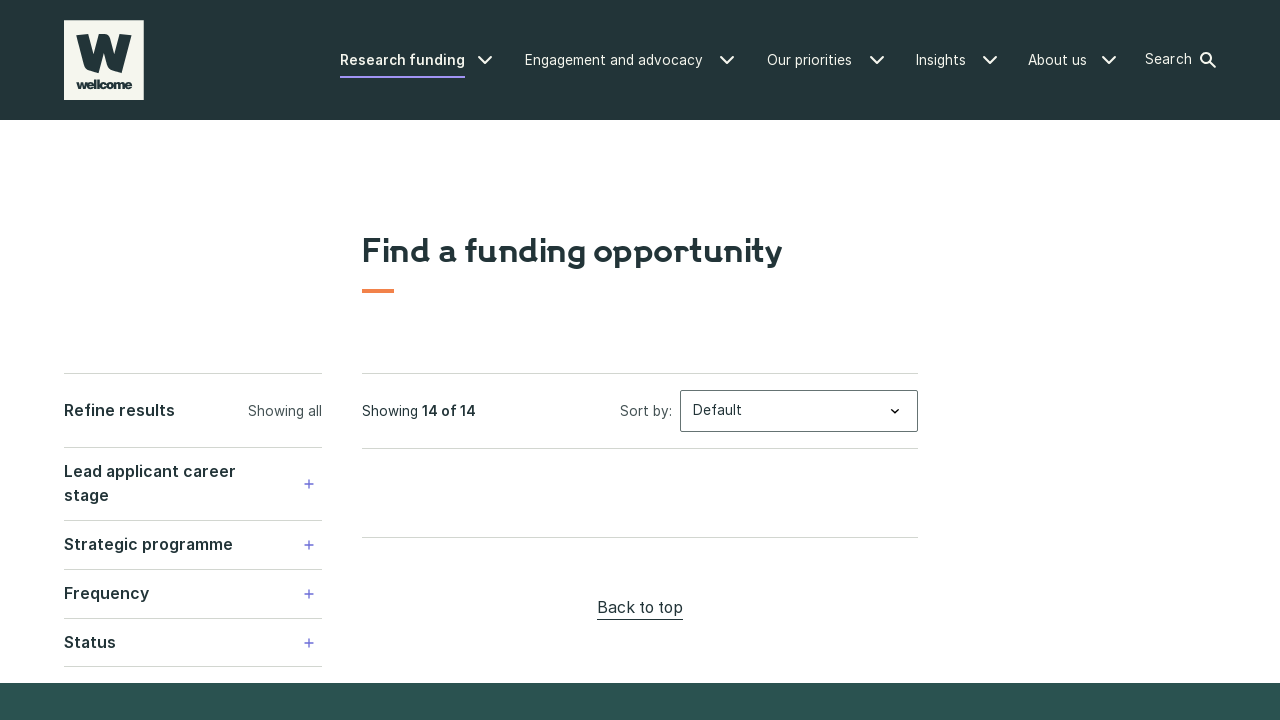

Main content area loaded successfully
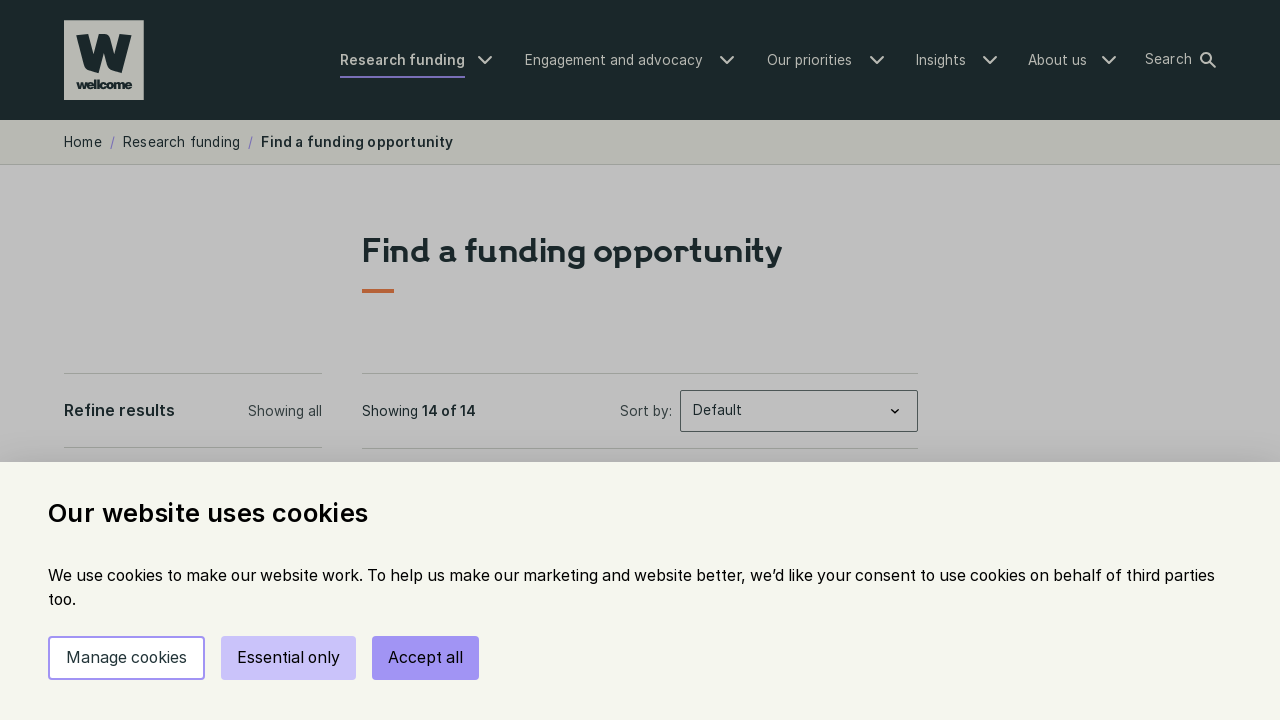

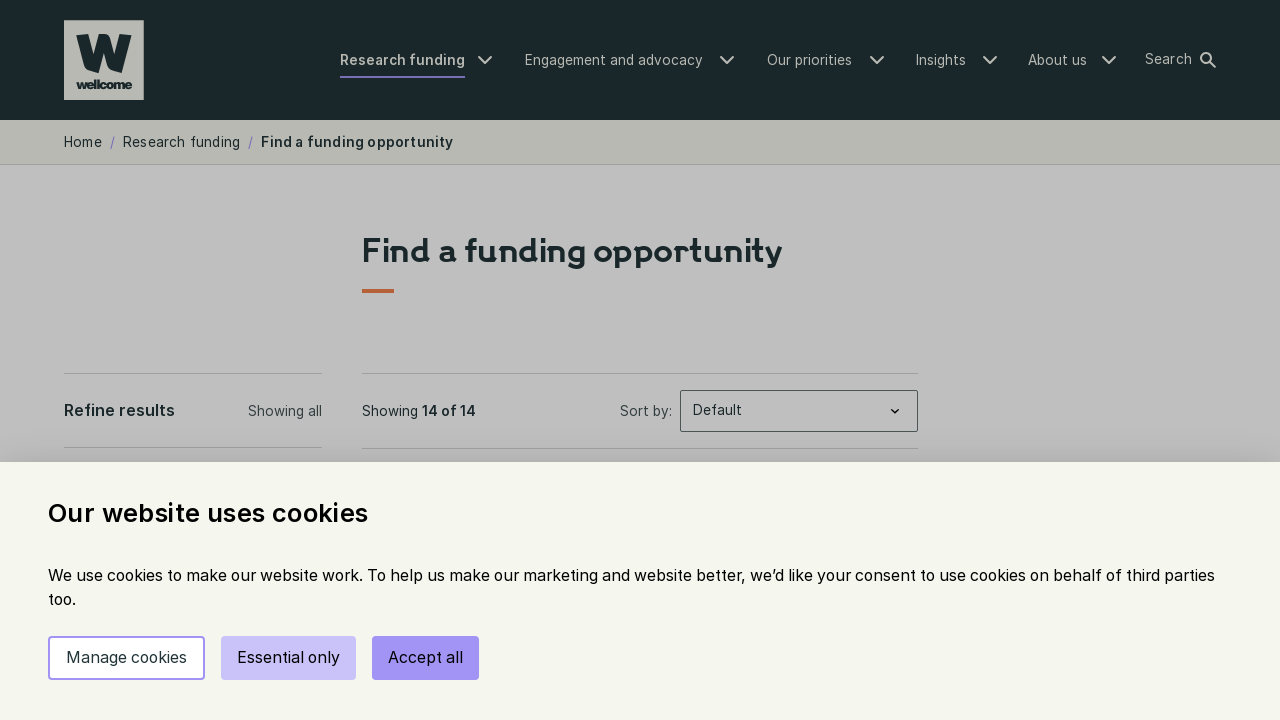